Tests that clicking Add Element button twice creates exactly 2 elements

Starting URL: https://the-internet.herokuapp.com/add_remove_elements/

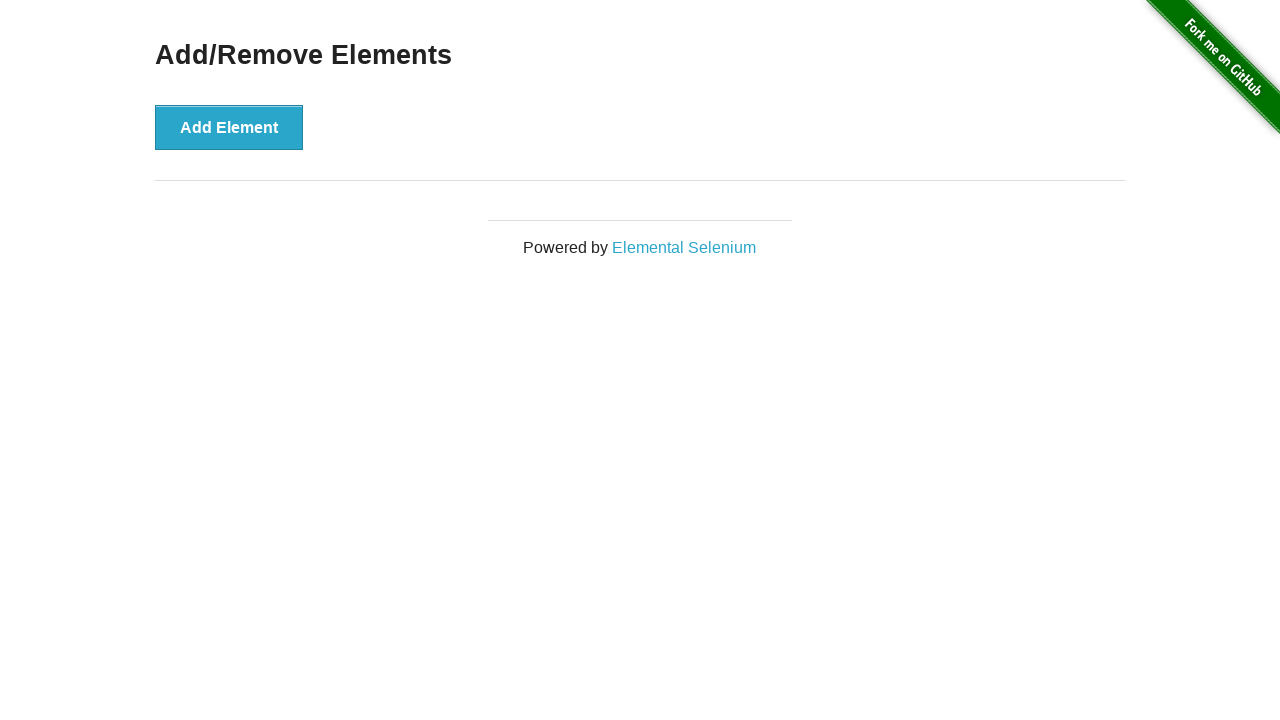

Waited for 'Add Element' button to load
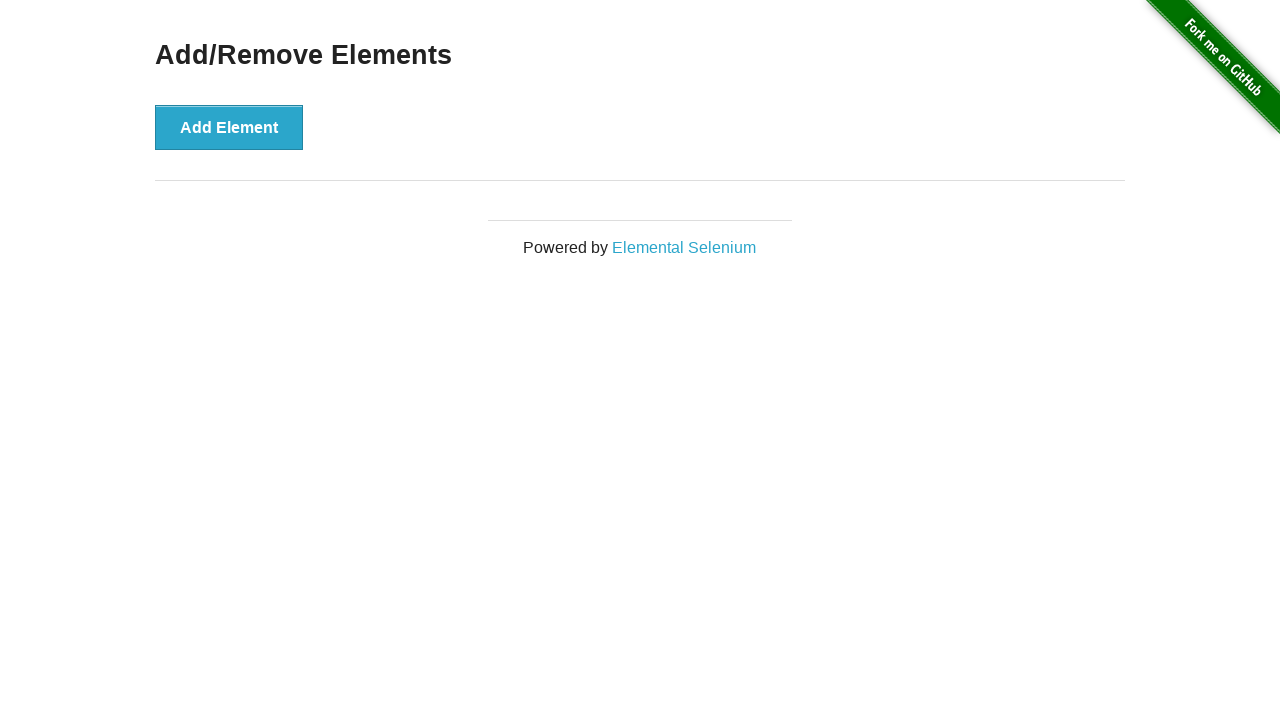

Clicked 'Add Element' button (first time) at (229, 127) on text=Add Element
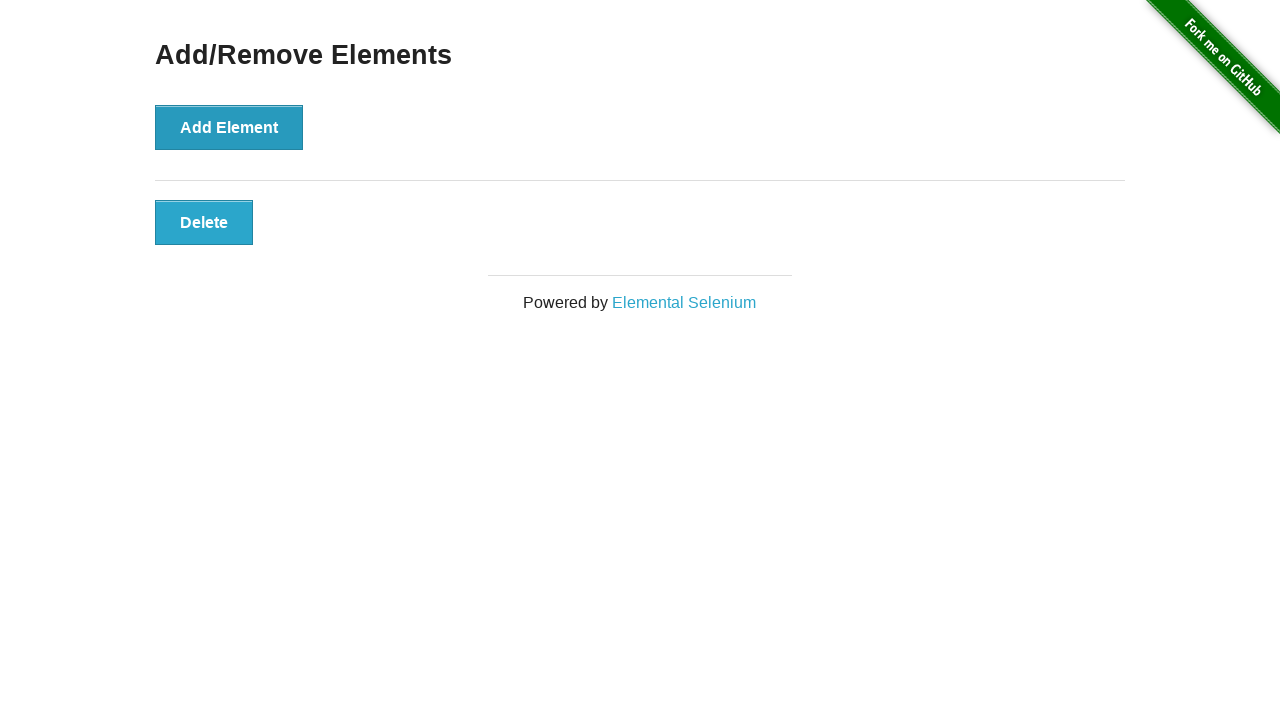

Clicked 'Add Element' button (second time) at (229, 127) on text=Add Element
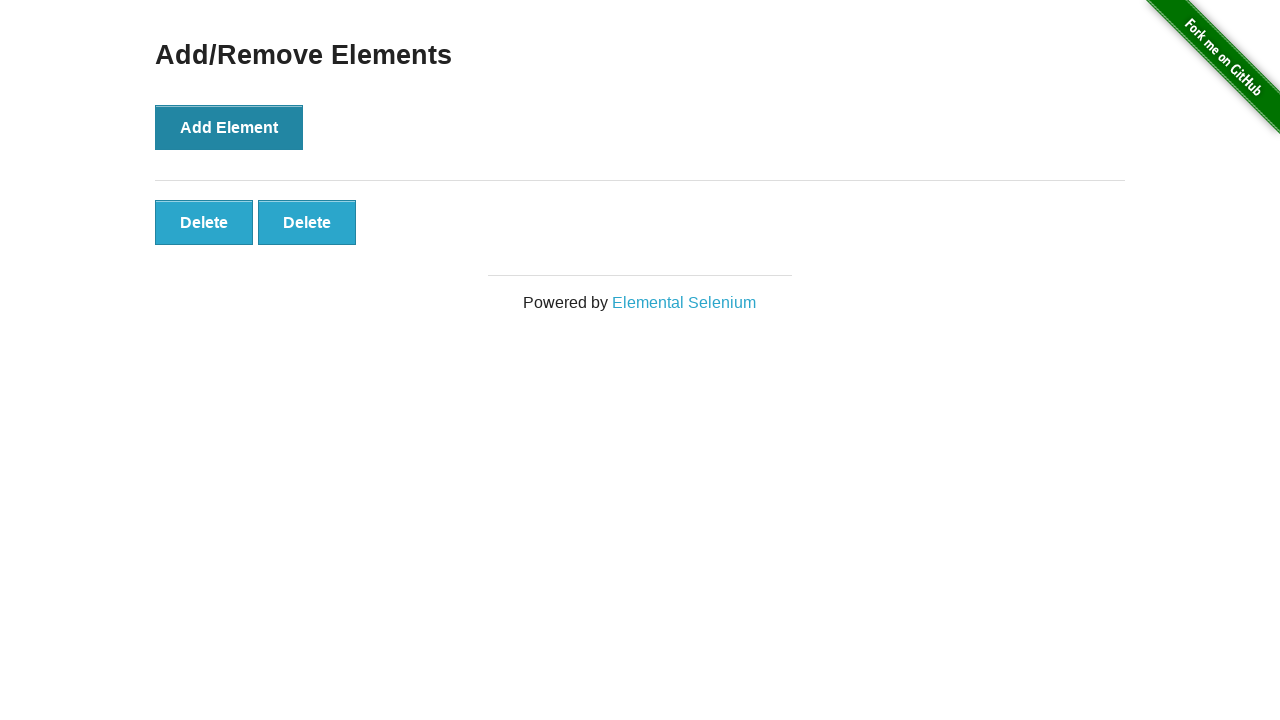

Verified that exactly 2 elements were added
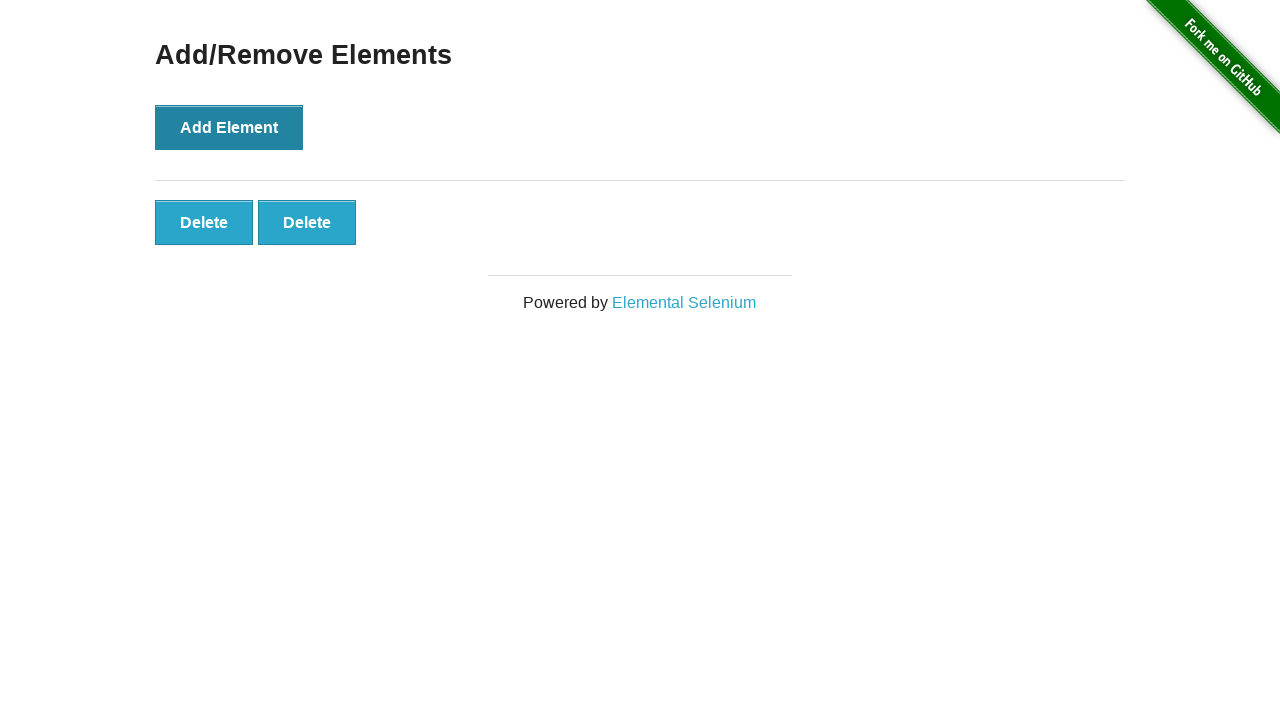

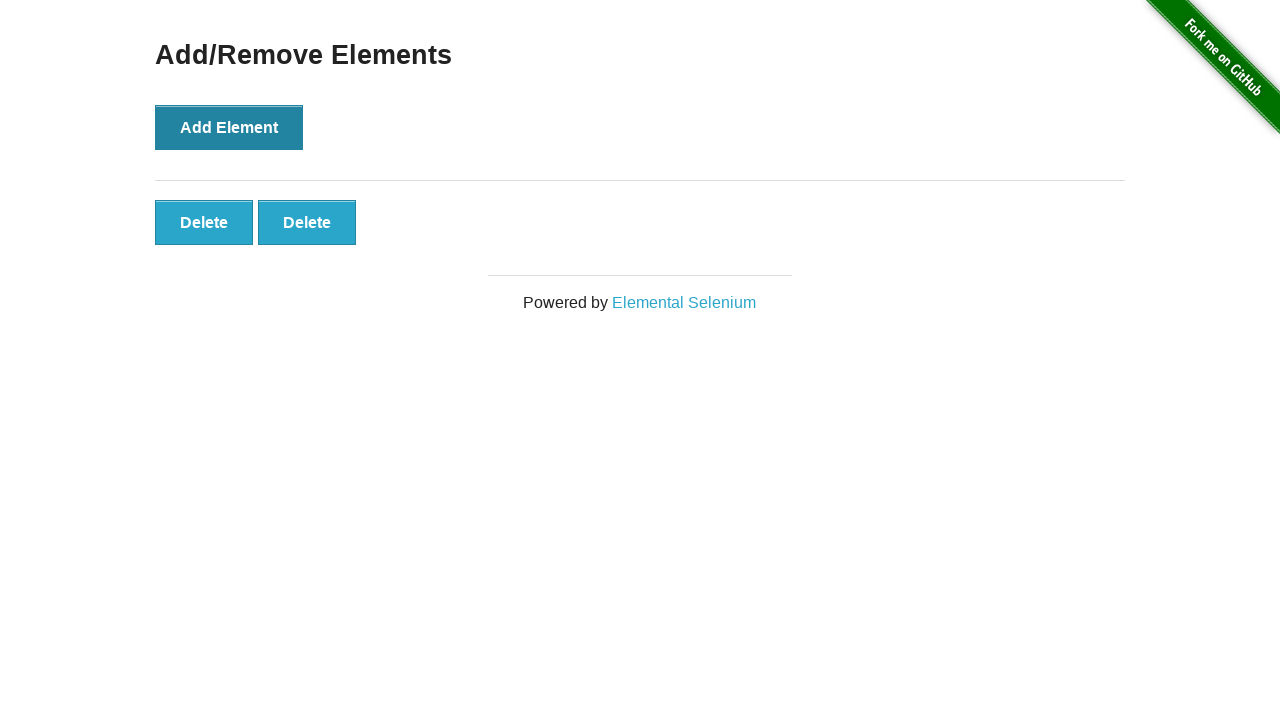